Tests the unrestricted resizable box by dragging its resize handle to expand the element significantly (1215px horizontally and 380px vertically)

Starting URL: https://demoqa.com/resizable

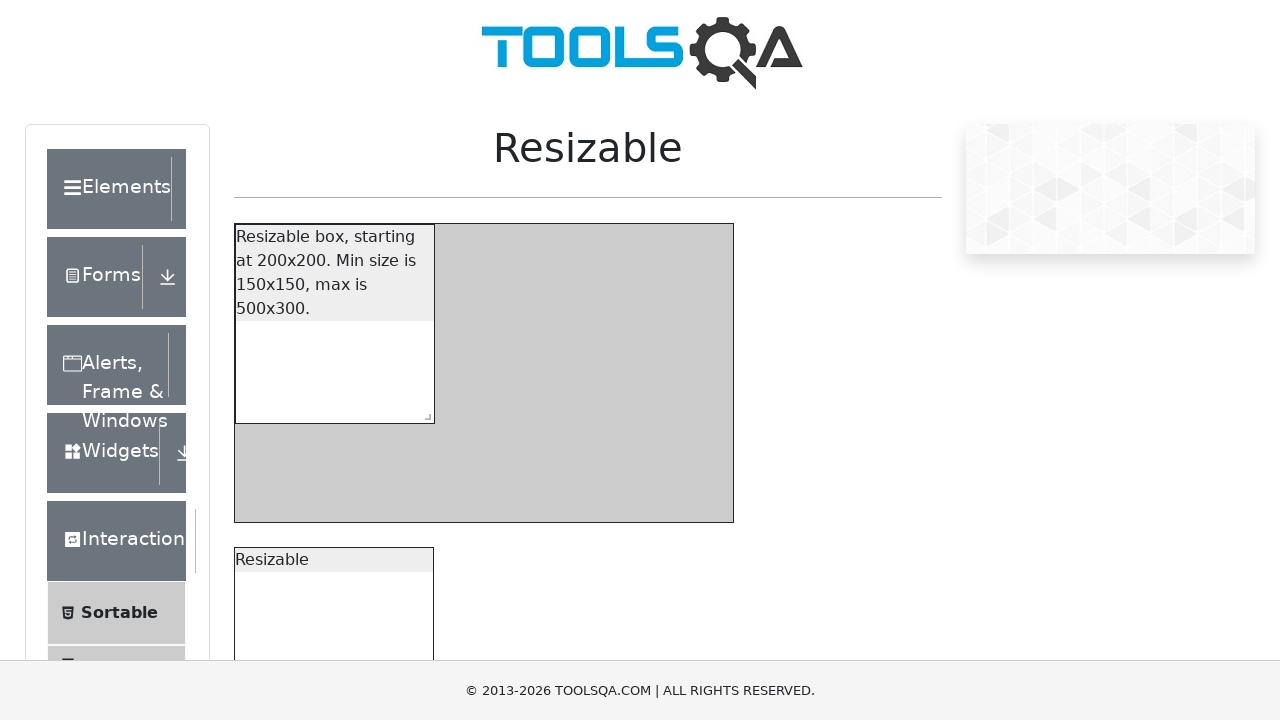

Located the resize handle for the unrestricted resizable box
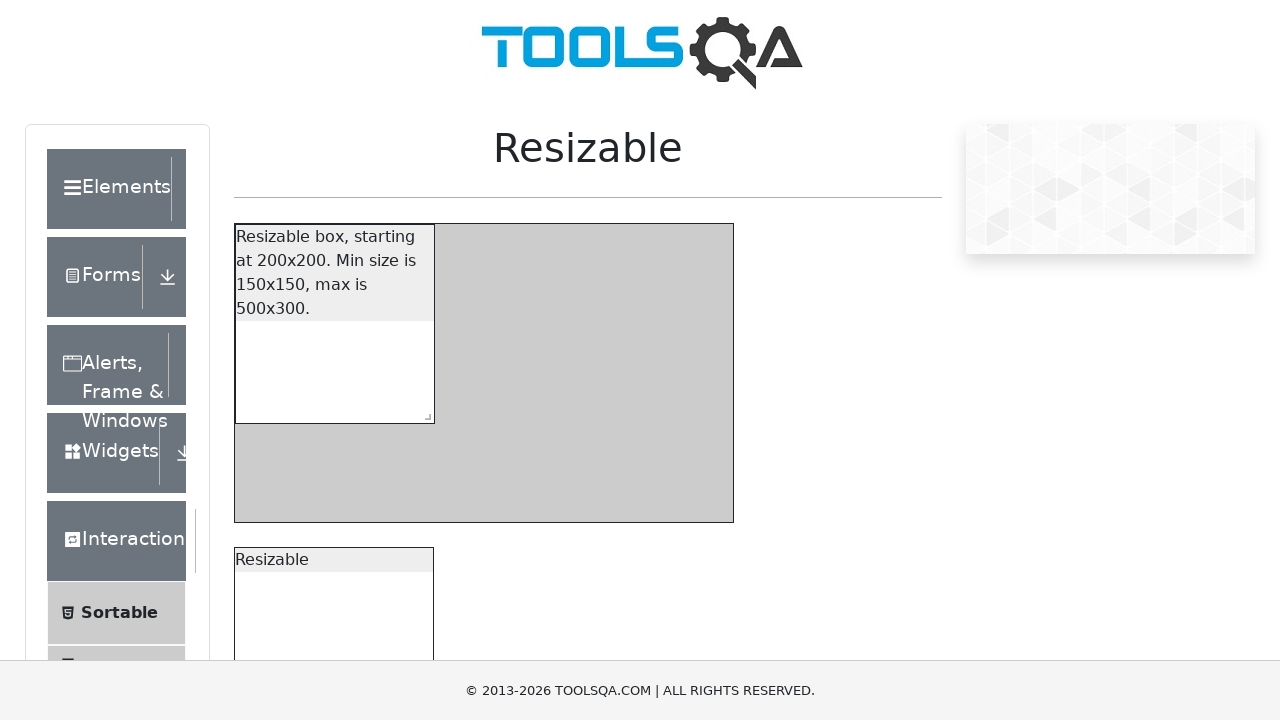

Resize handle is now visible
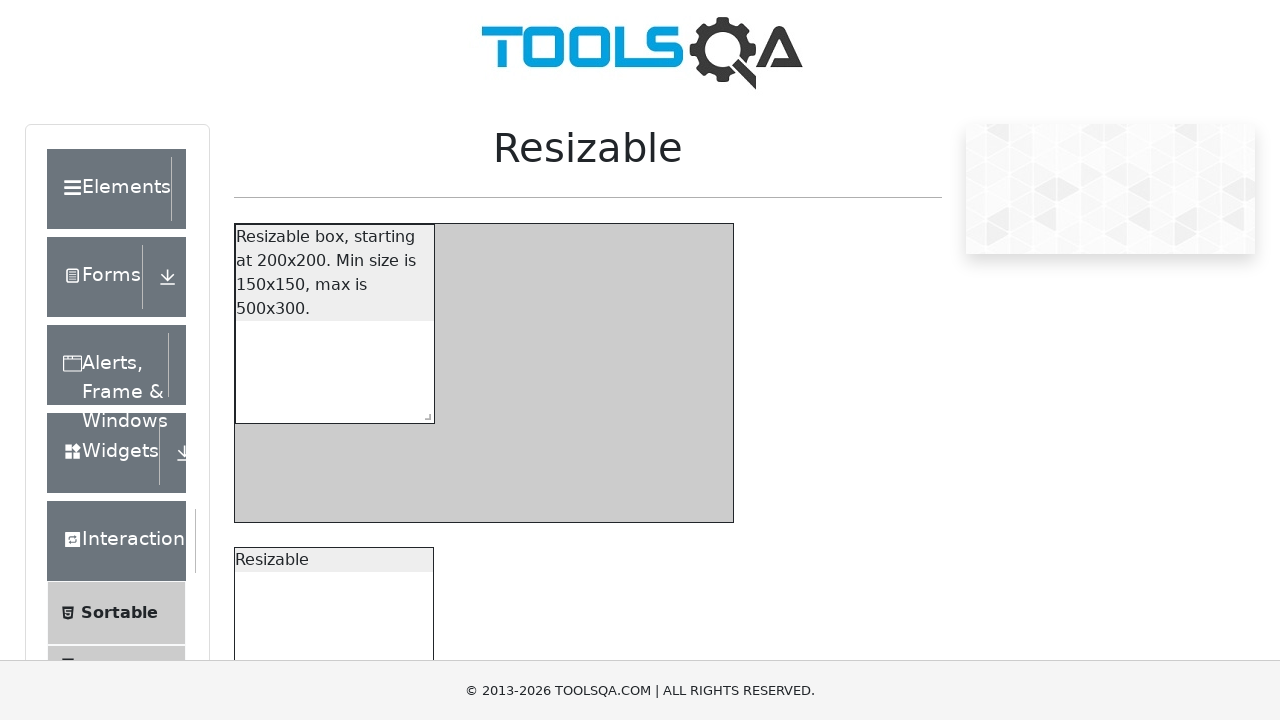

Retrieved bounding box of the resize handle
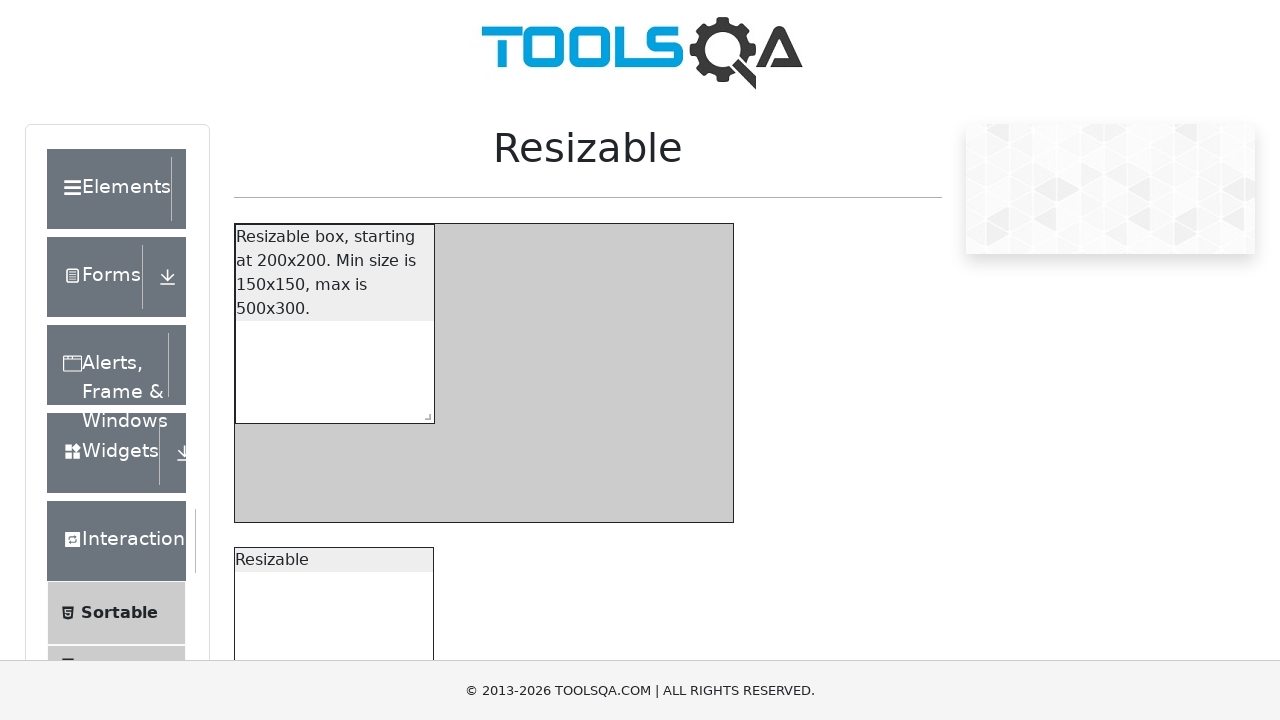

Moved mouse to the center of the resize handle at (423, 736)
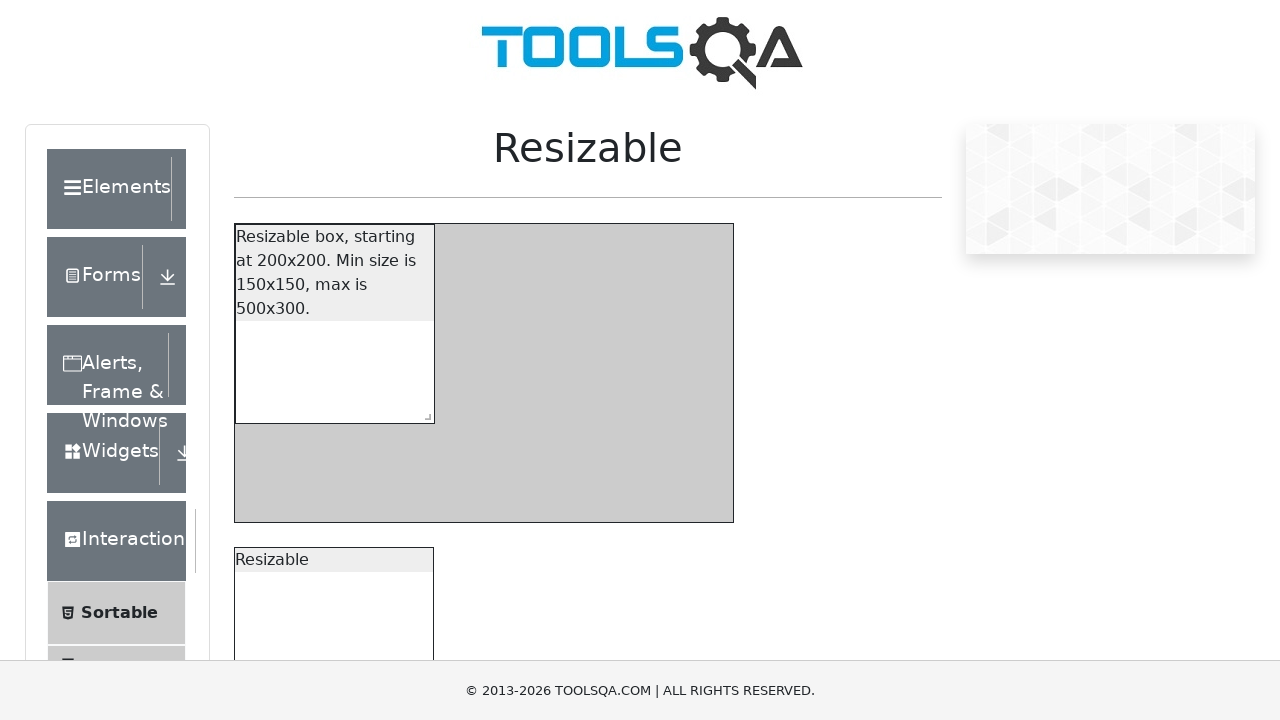

Pressed down the mouse button on the resize handle at (423, 736)
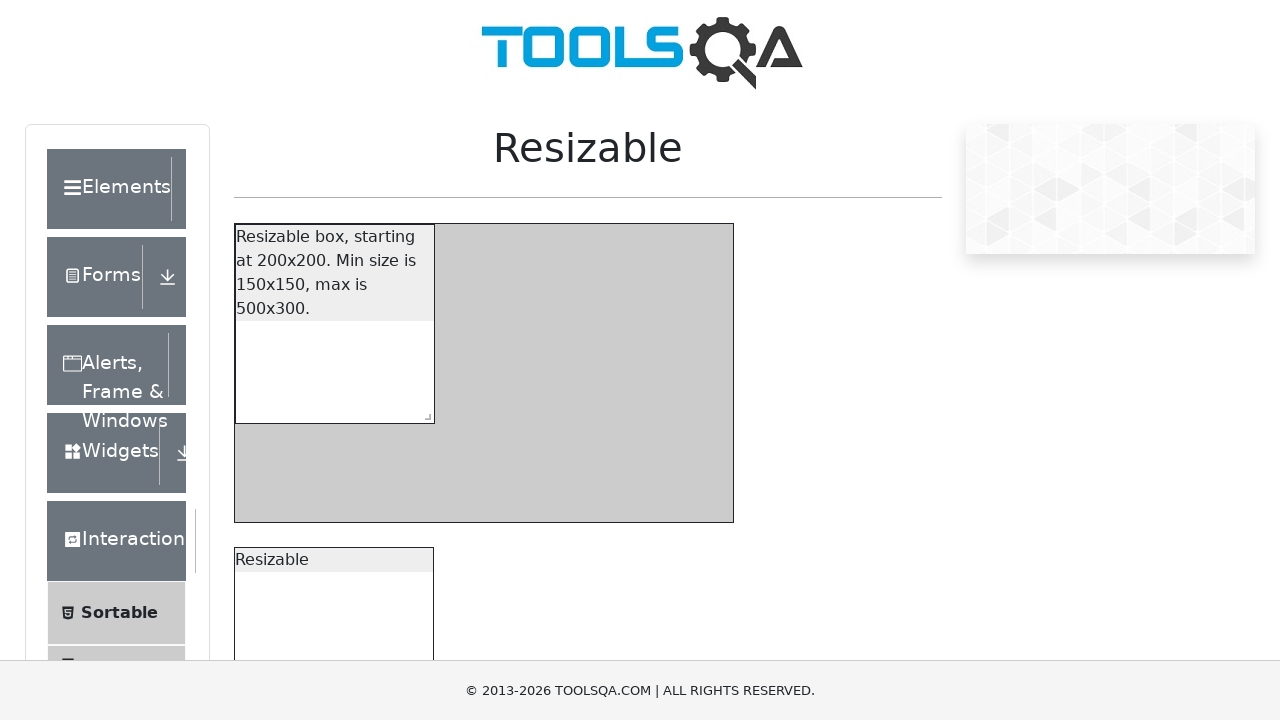

Dragged resize handle 1215px horizontally and 380px vertically to expand the box at (1638, 1116)
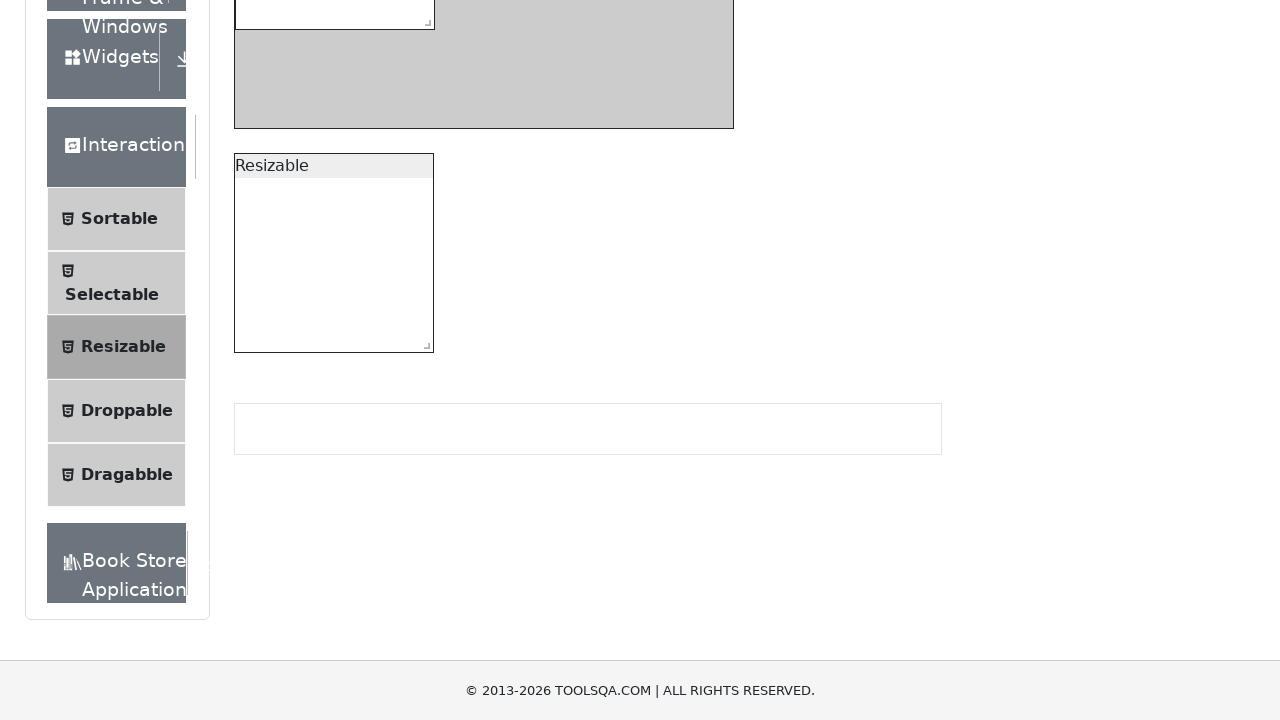

Released the mouse button, completing the resize operation at (1638, 1116)
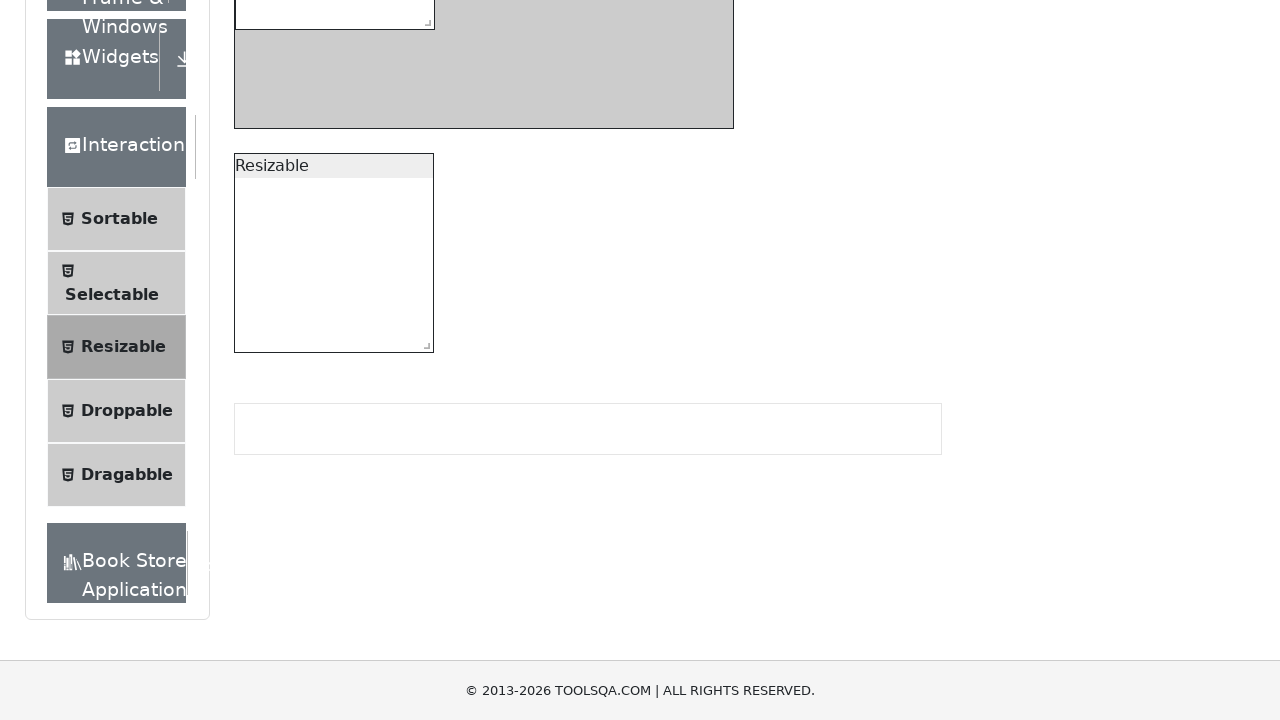

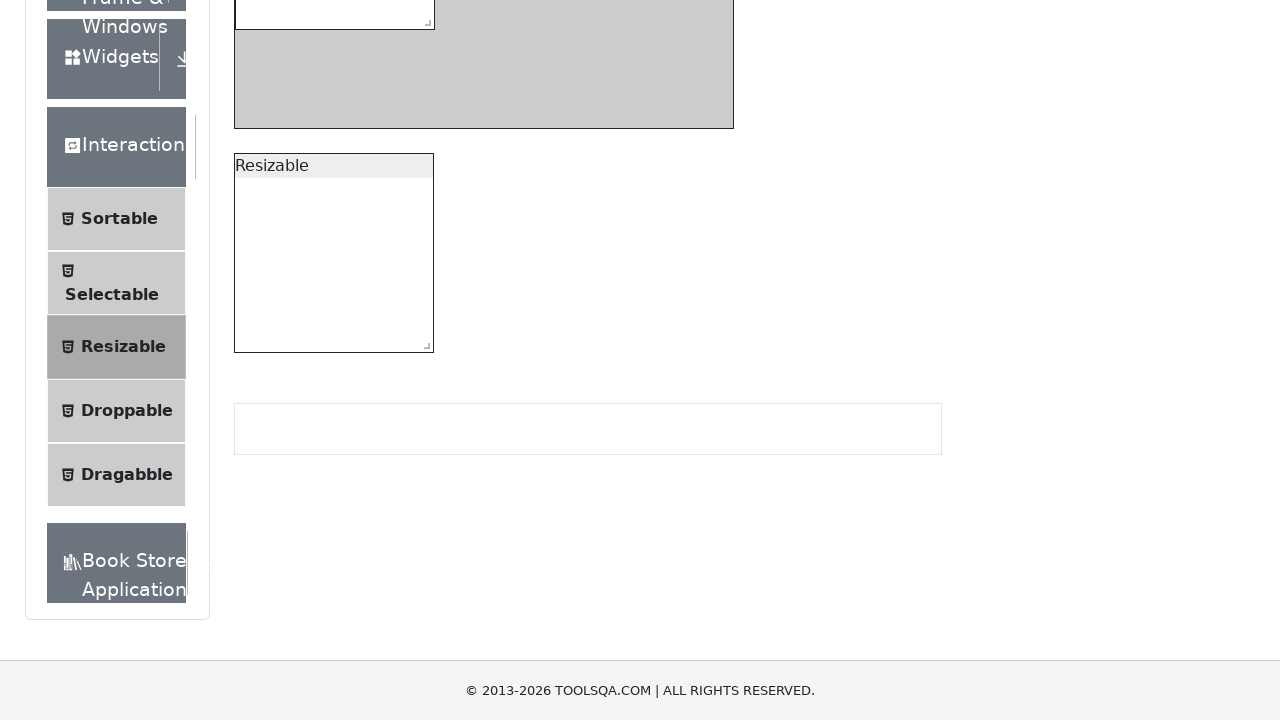